Tests that the Help Center link in the footer contact menu is clickable

Starting URL: https://deens-master.now.sh/

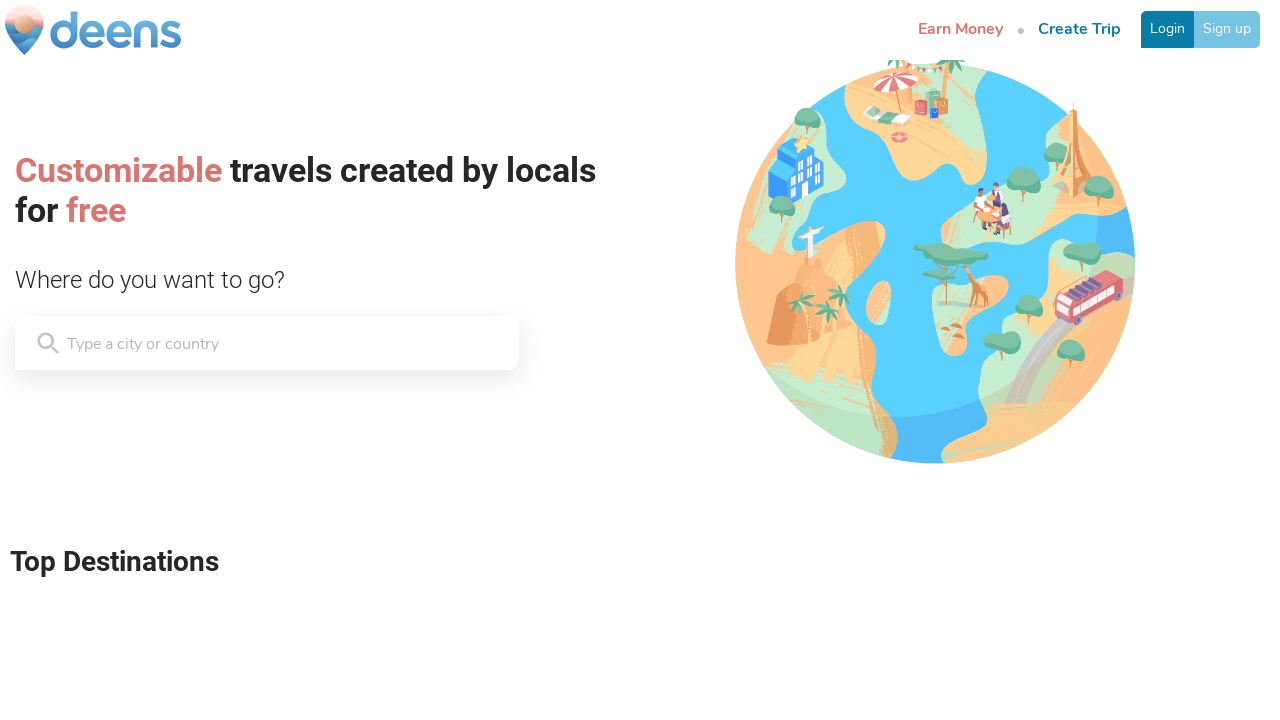

Located Help Center link in footer contact menu
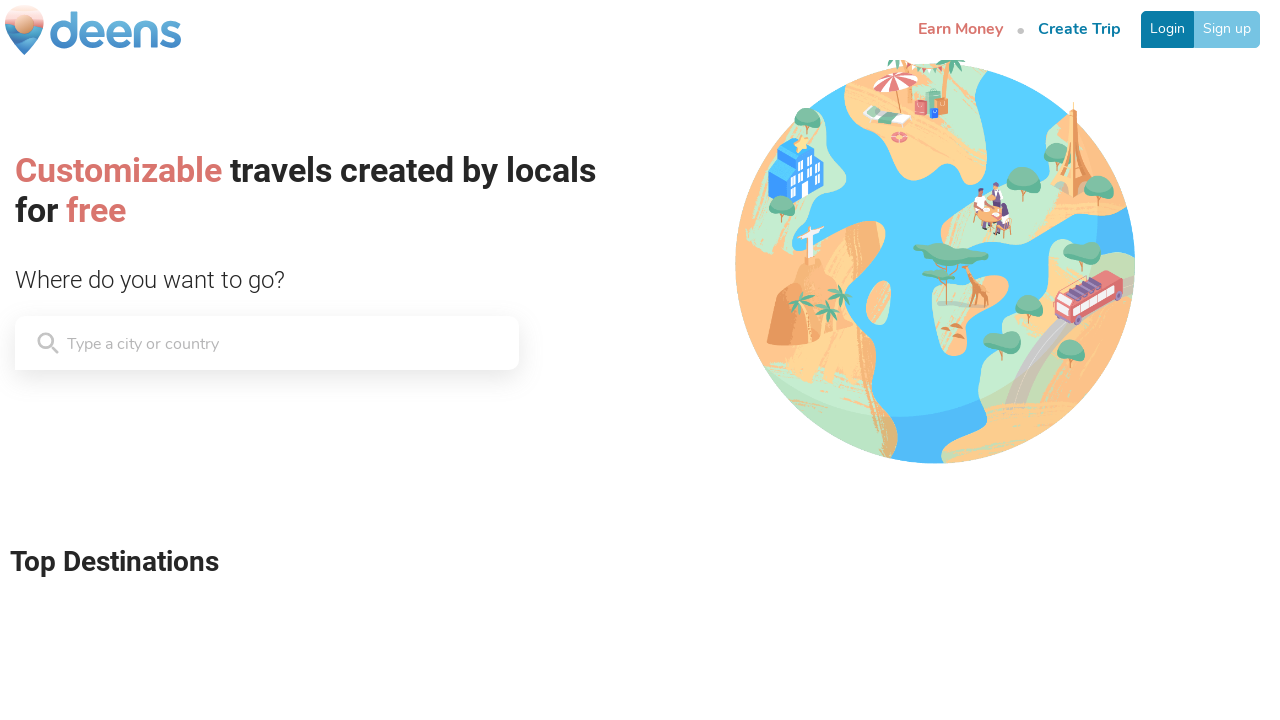

Clicked Help Center link at (997, 589) on text=Help Center
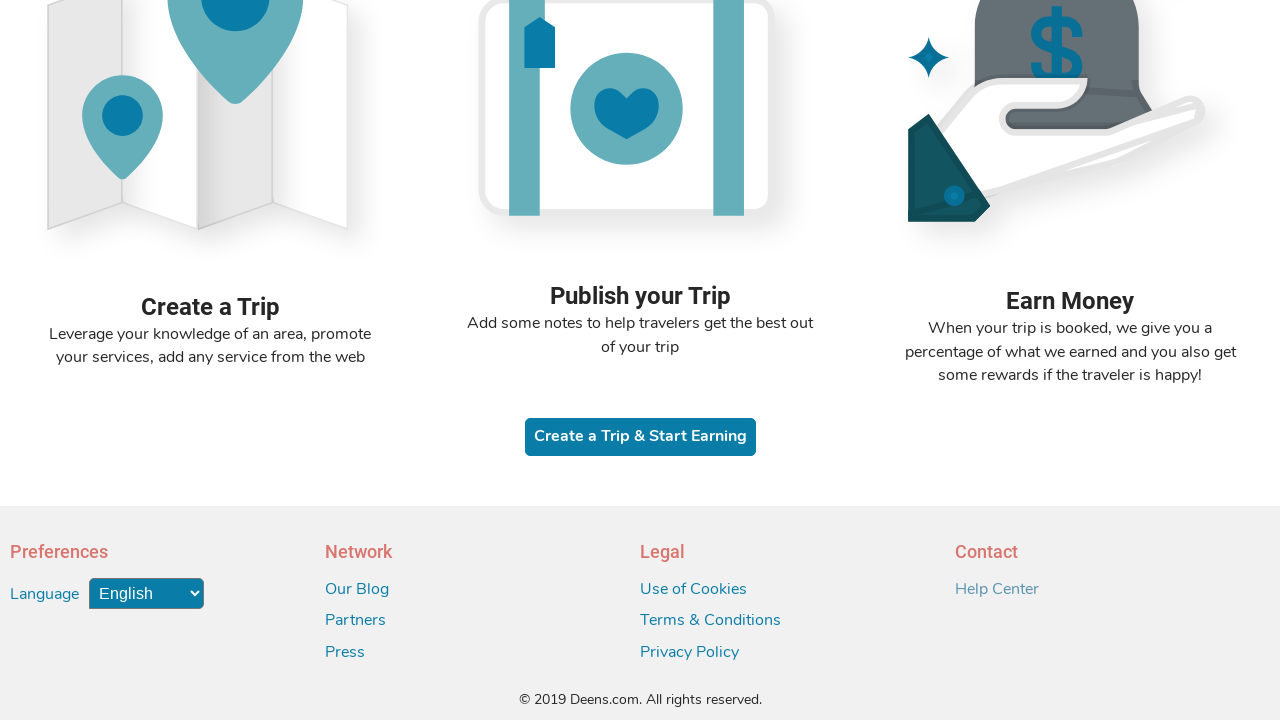

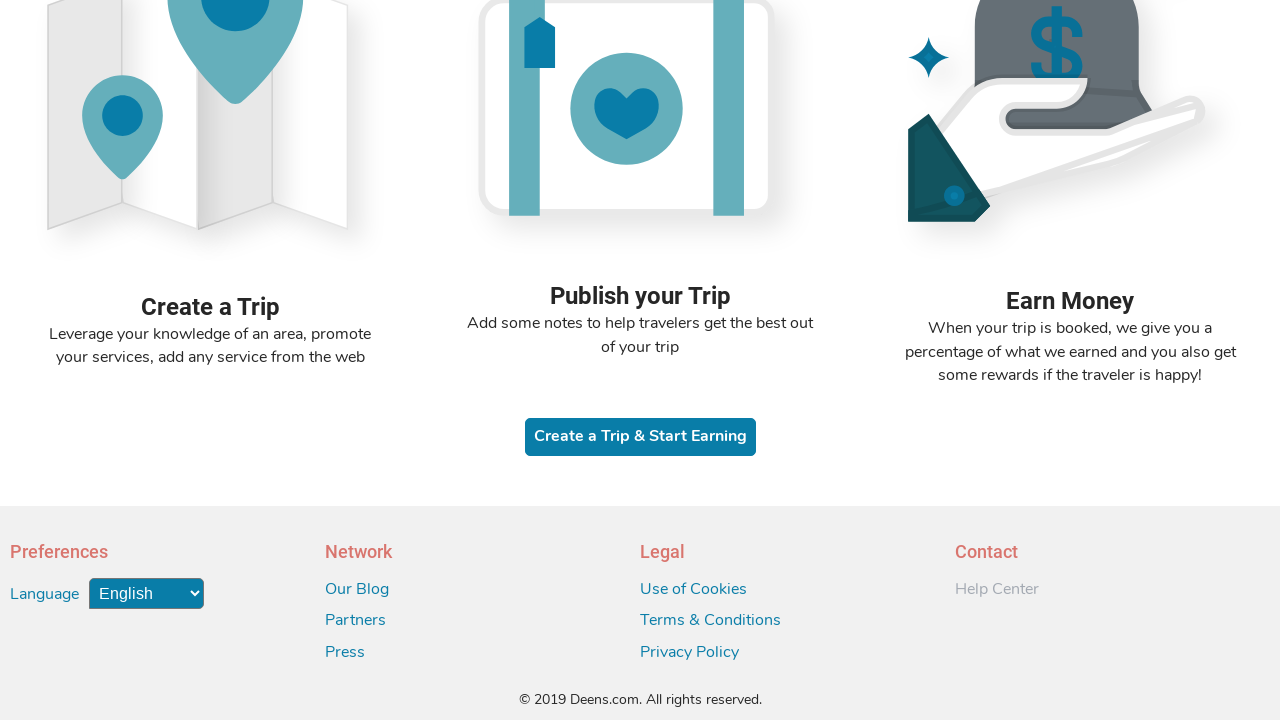